Tests drag and drop functionality using a click-and-hold approach, manually moving the draggable element to the droppable target within an iframe.

Starting URL: https://jqueryui.com/droppable

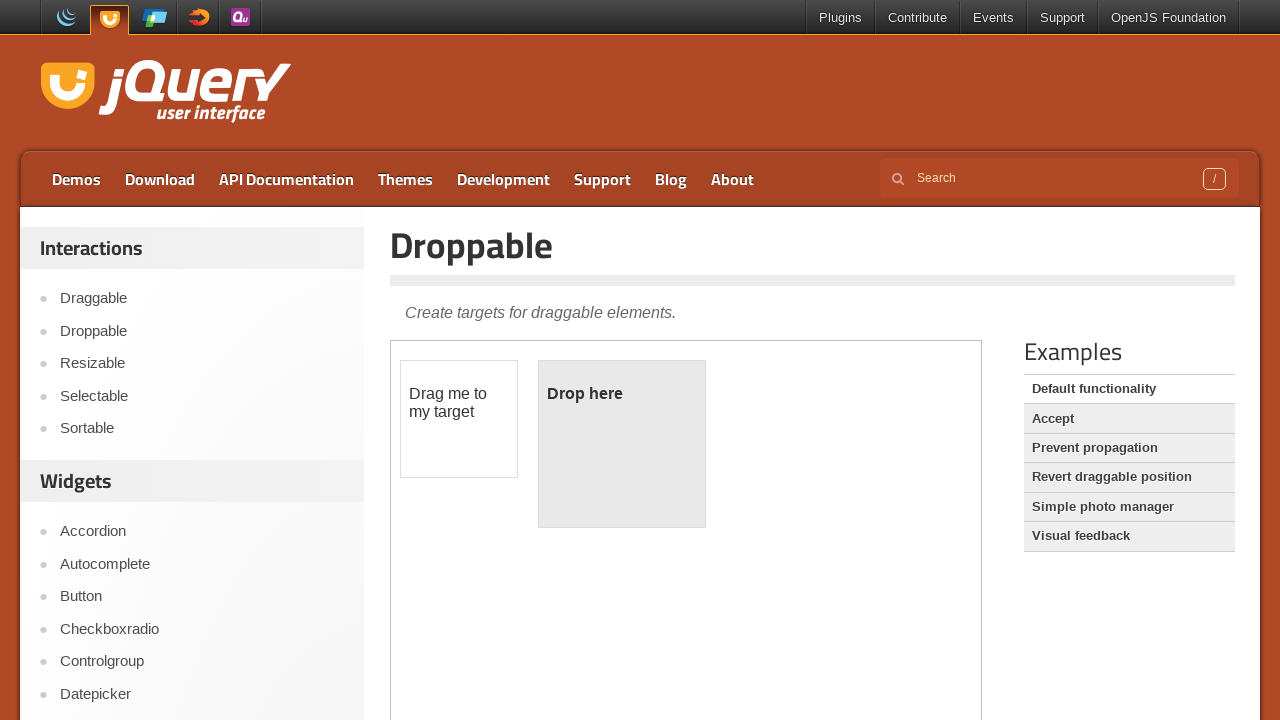

Located iframe containing drag and drop elements
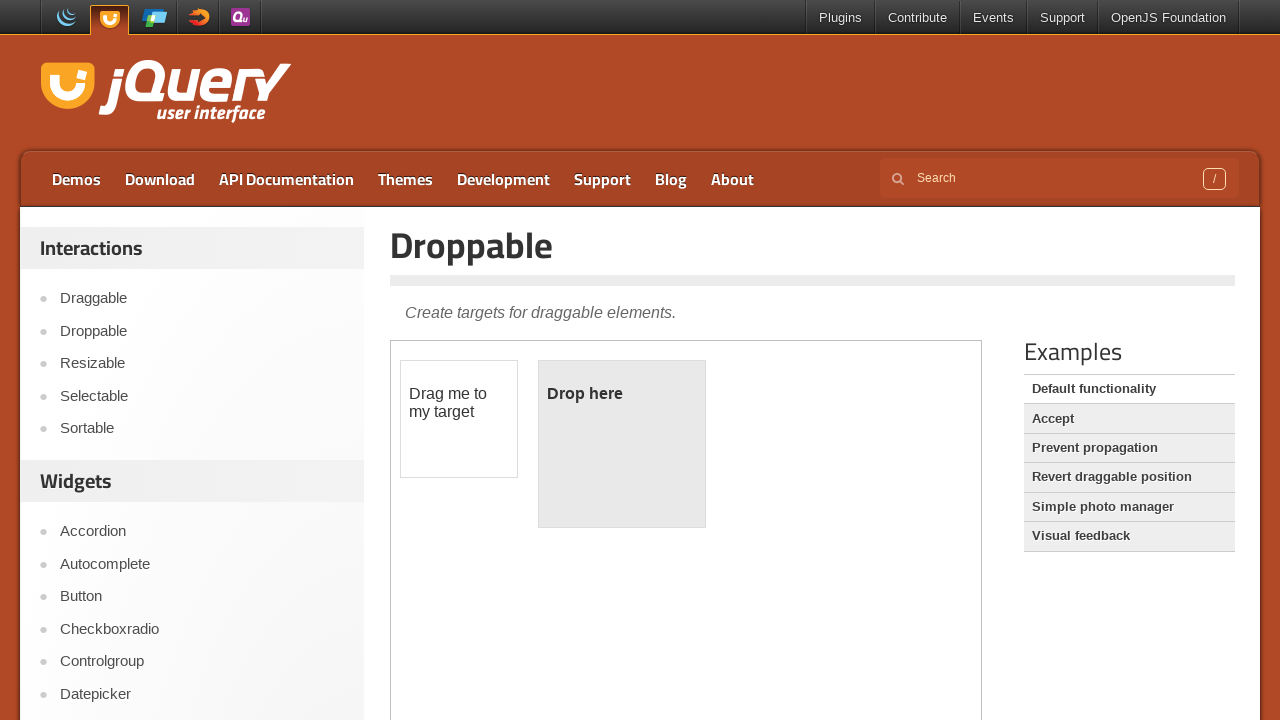

Located draggable element with id 'draggable'
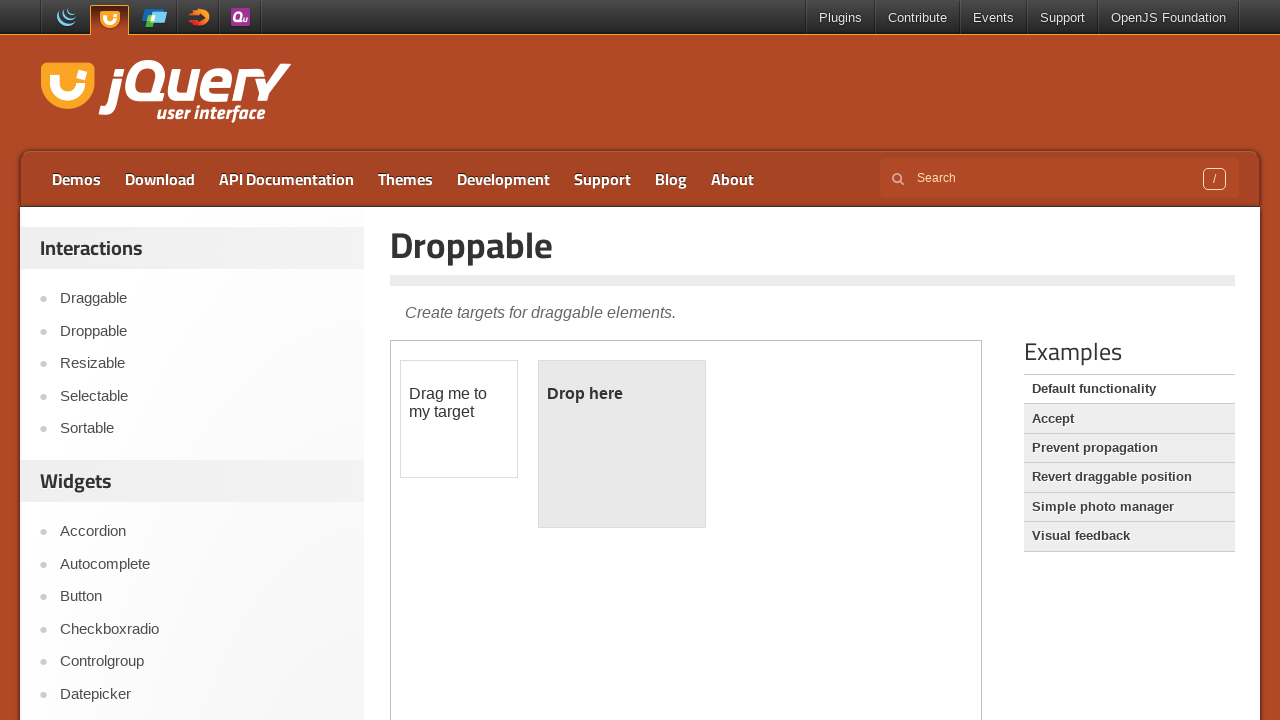

Located droppable target element with id 'droppable'
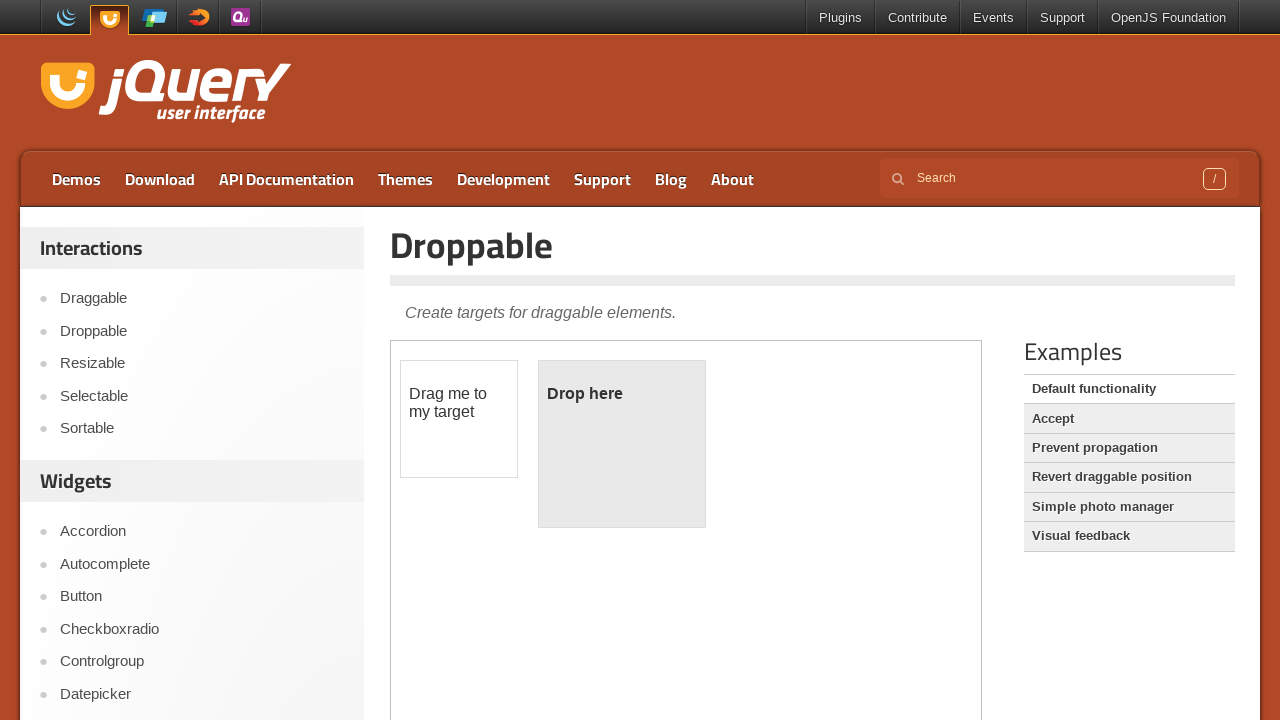

Dragged element from draggable to droppable target at (622, 444)
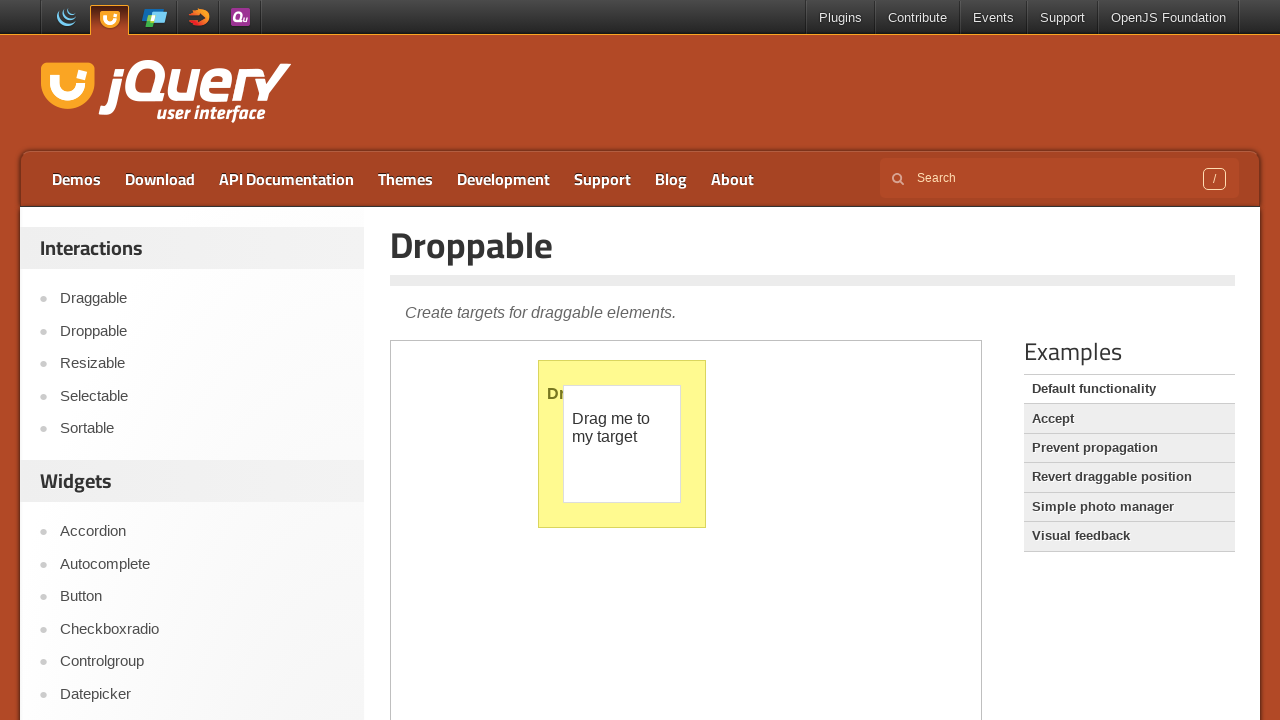

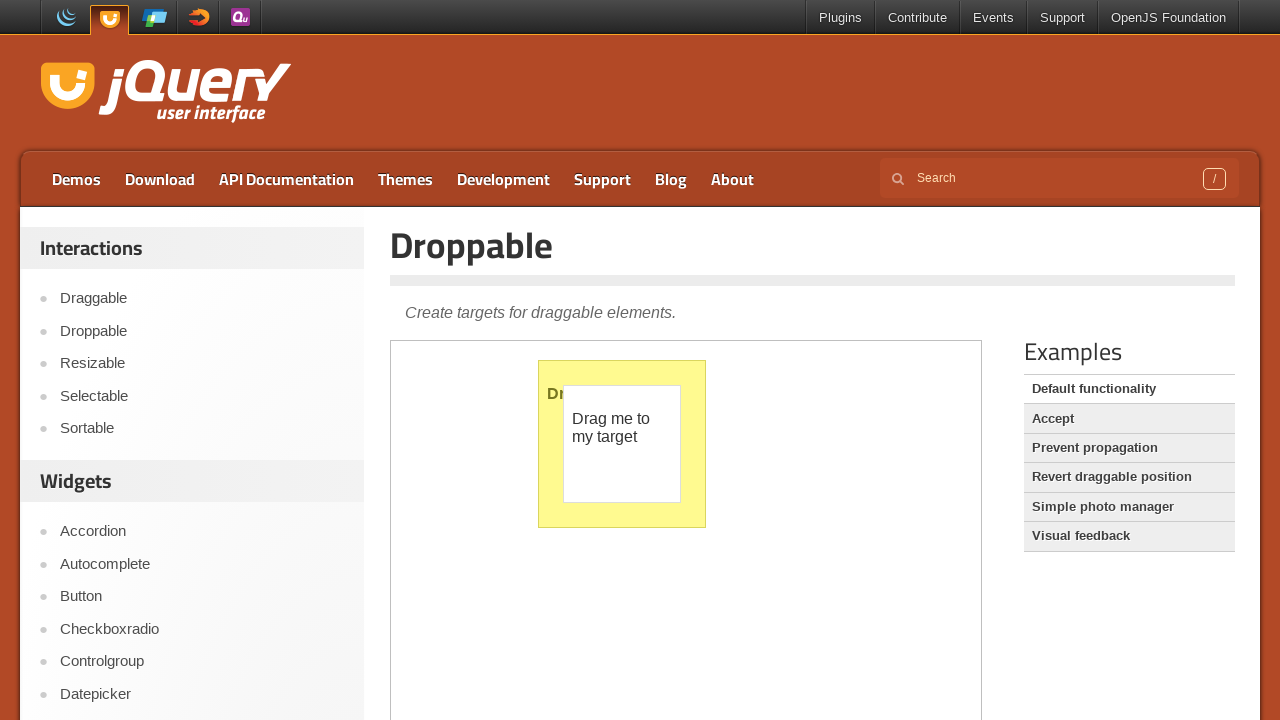